Tests unchecking a checkbox by navigating to the Checkboxes page and unchecking a pre-checked checkbox element.

Starting URL: https://practice.cydeo.com/

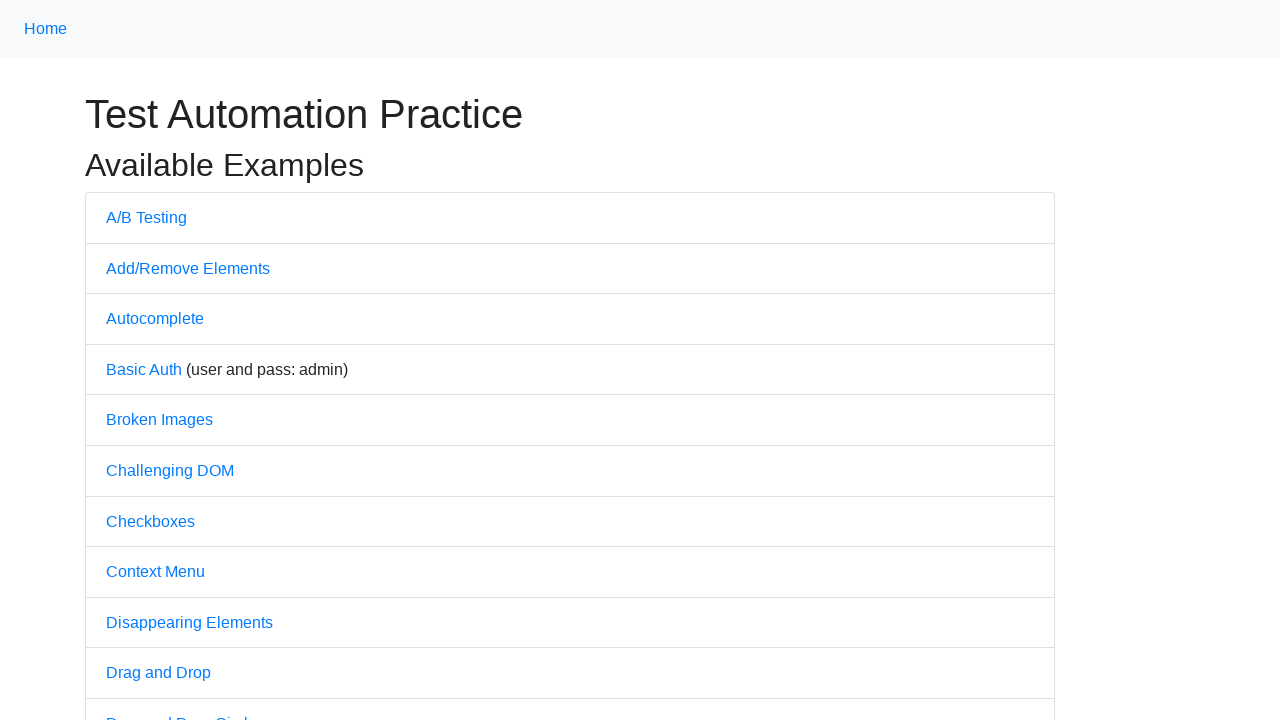

Clicked on the Checkboxes link to navigate to checkboxes page at (150, 521) on internal:text="Checkboxes"i
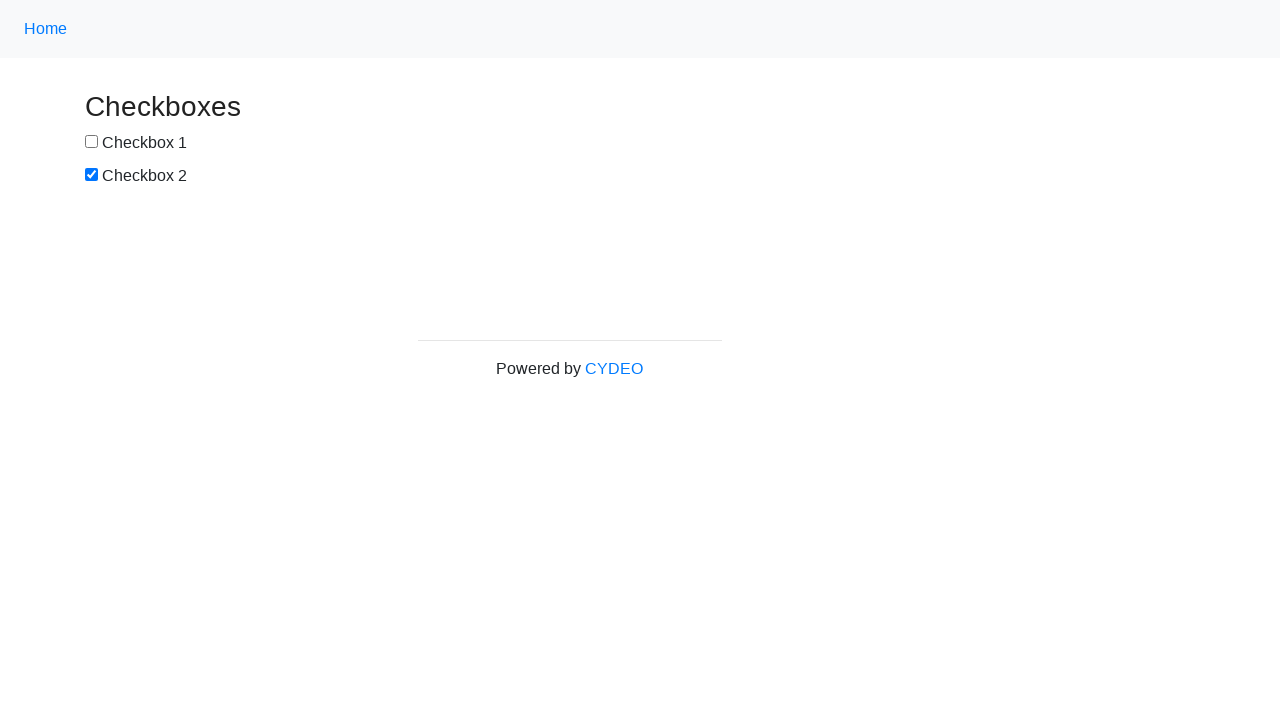

Unchecked the second checkbox element (#box2) at (92, 175) on #box2
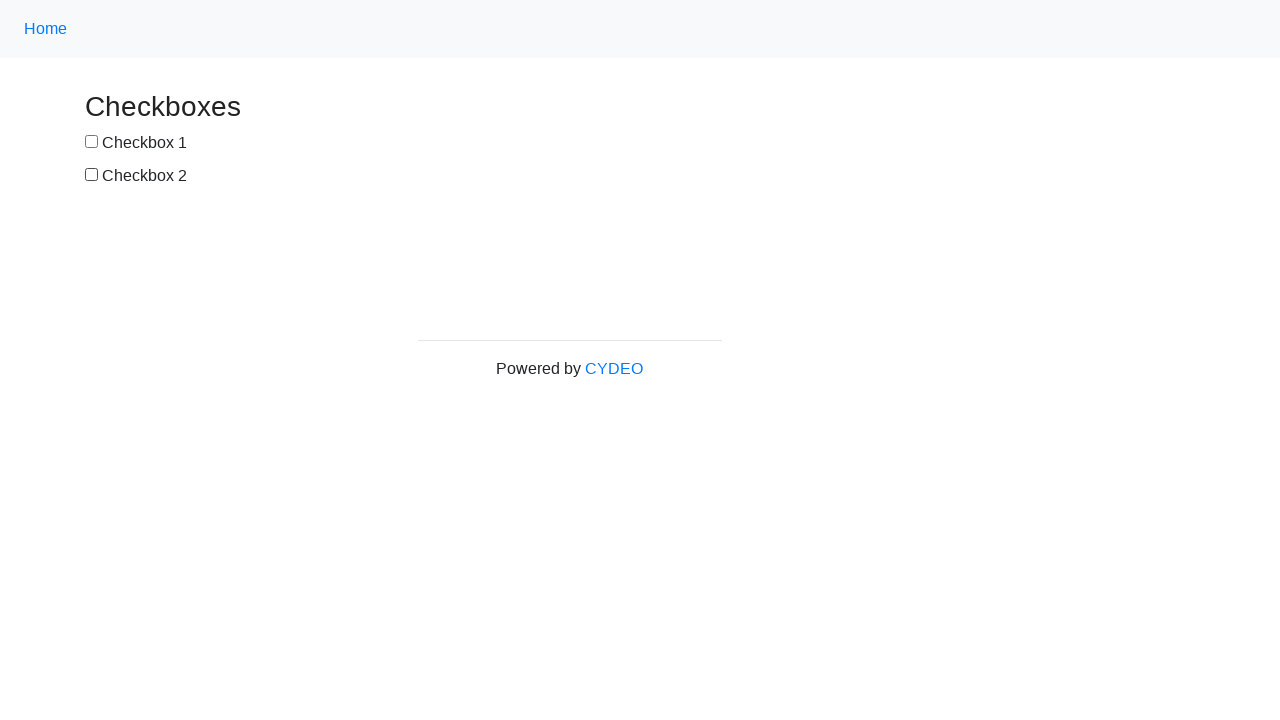

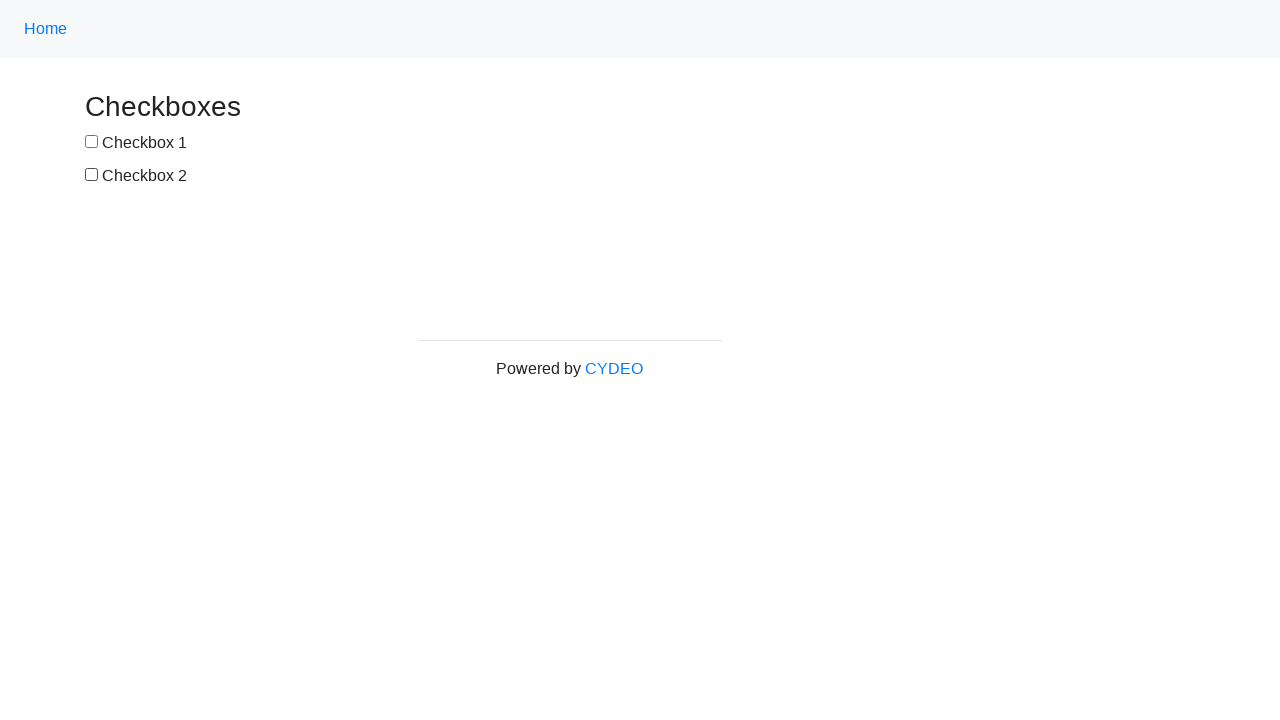